Tests selecting multiple checkboxes and validates their selection state

Starting URL: https://antoniotrindade.com.br/treinoautomacao/elementsweb.html

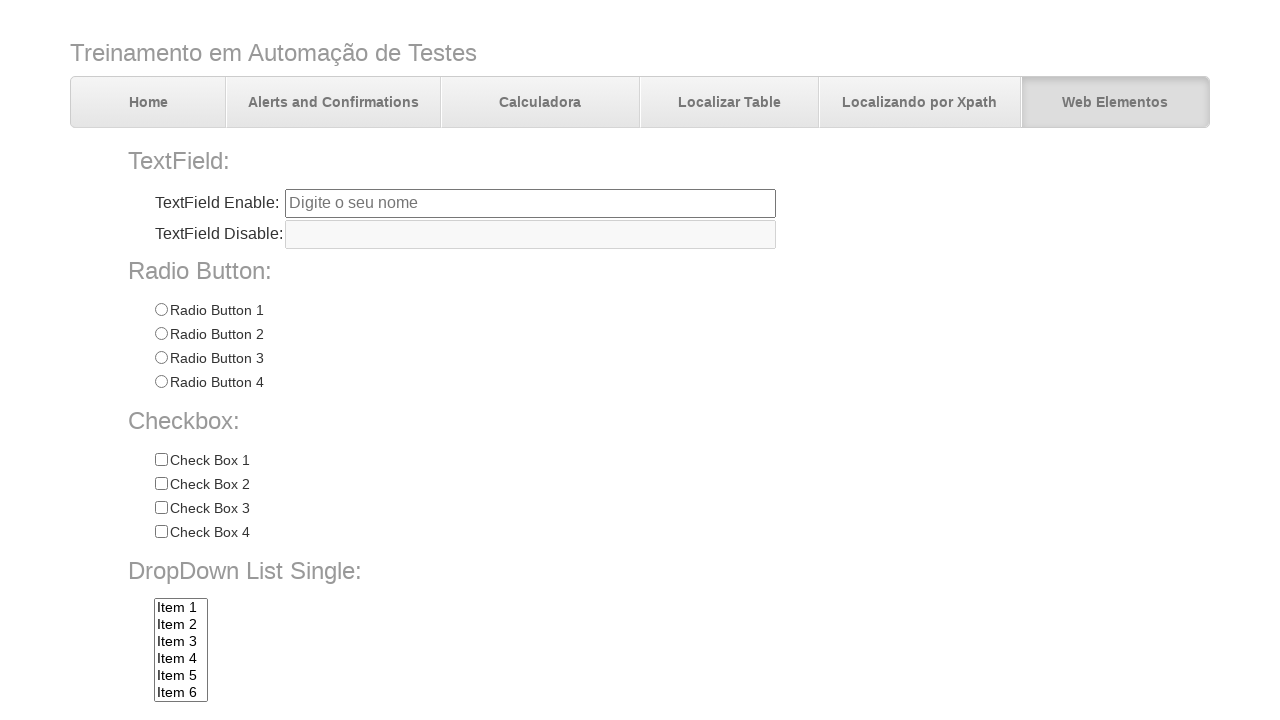

Navigated to elements web page
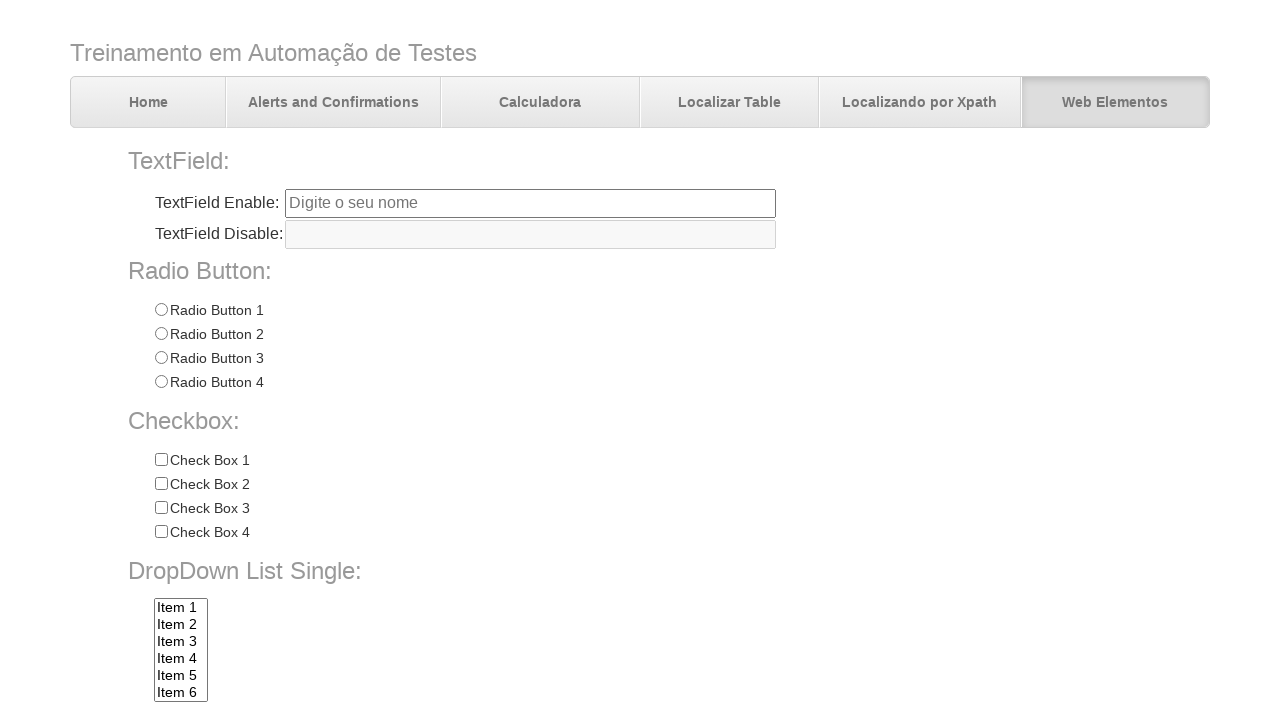

Located all checkboxes with name 'chkbox'
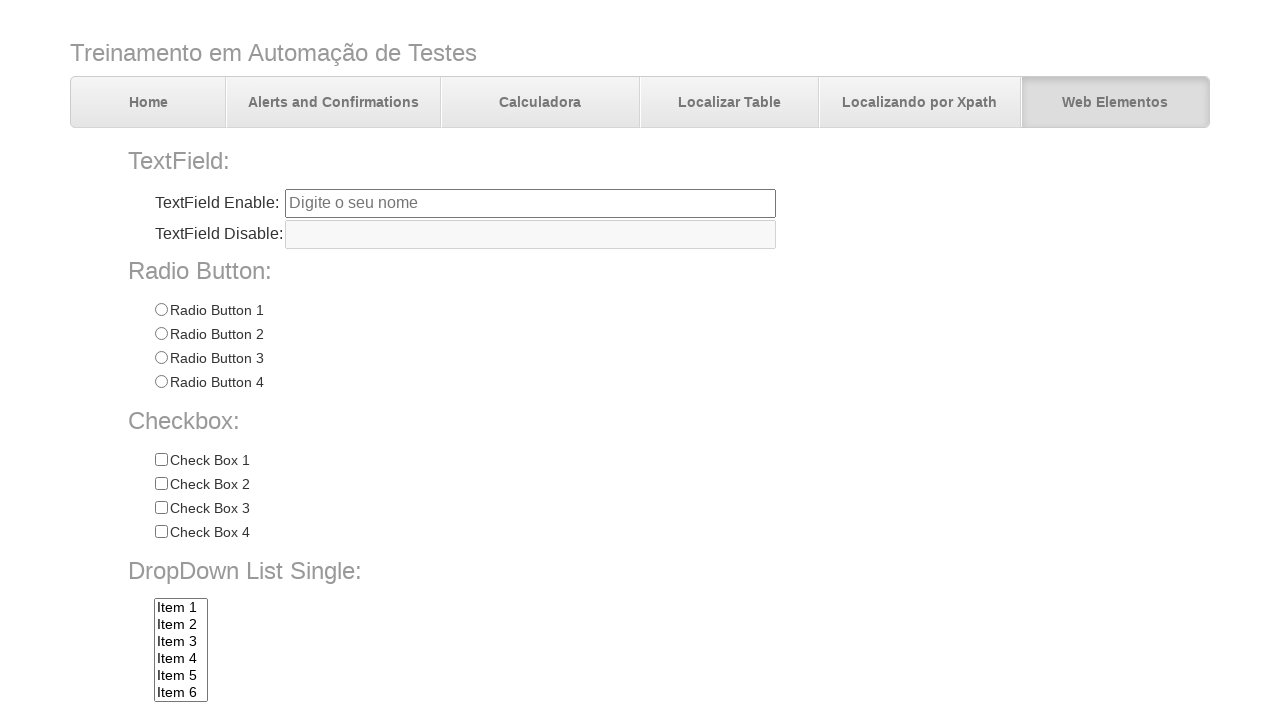

Validated that exactly 4 checkboxes are present
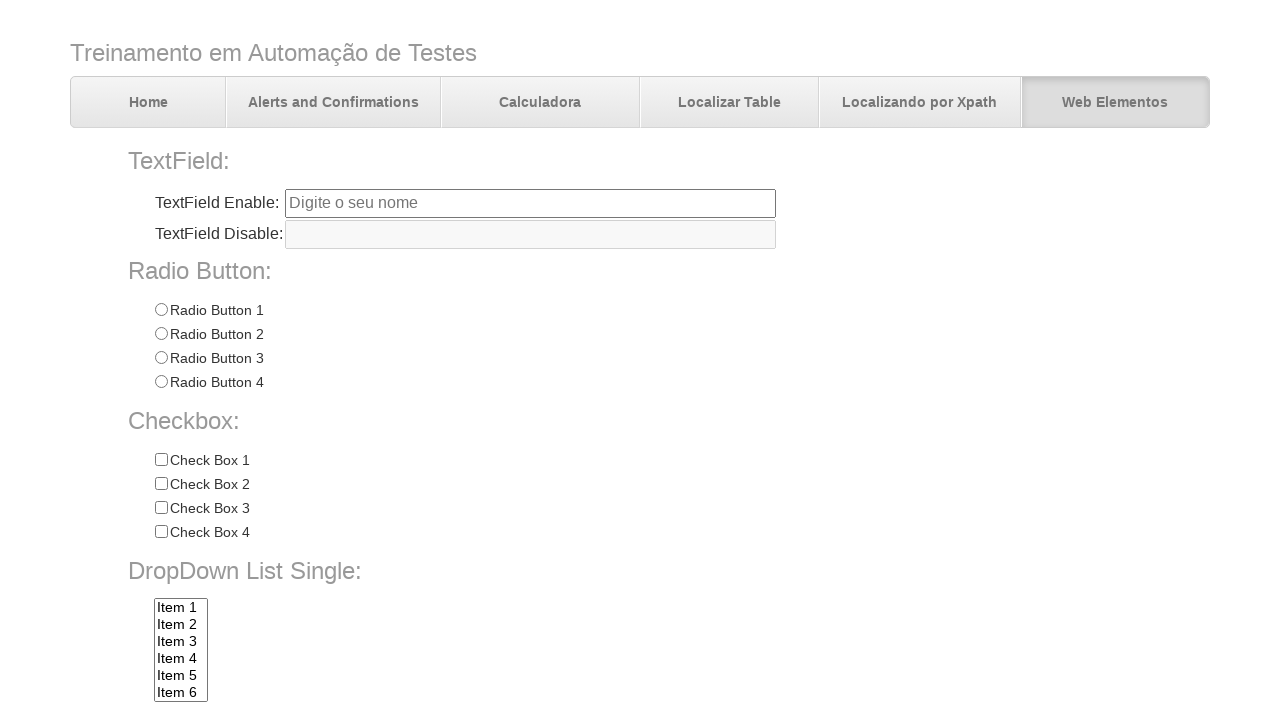

Clicked on Check 3 checkbox at (161, 508) on input[name='chkbox'][value='Check 3']
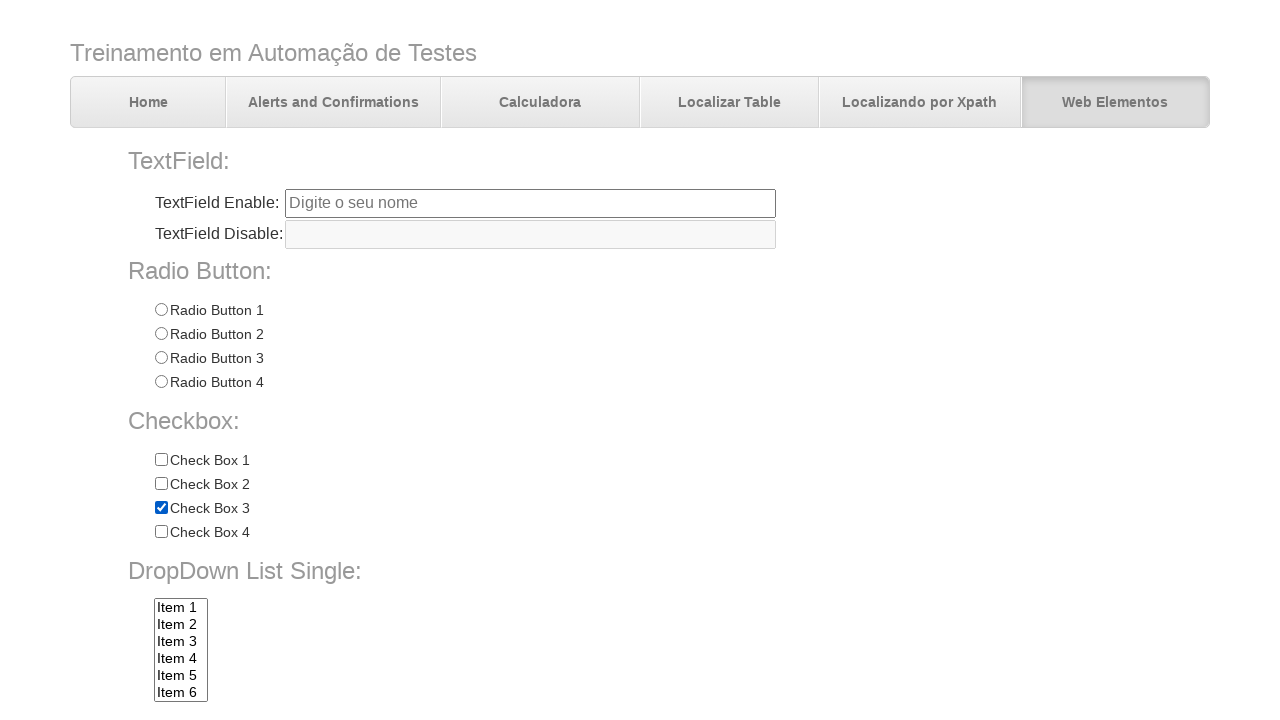

Clicked on Check 4 checkbox at (161, 532) on input[name='chkbox'][value='Check 4']
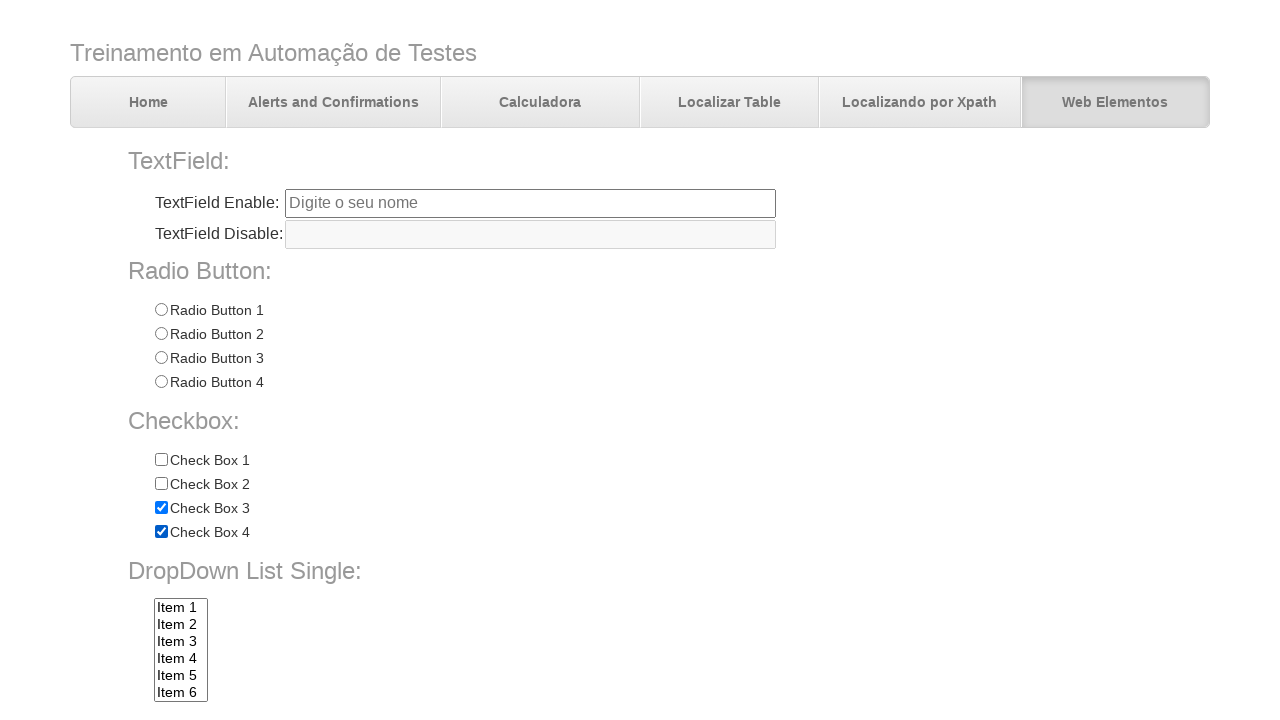

Validated that Check 3 checkbox is selected
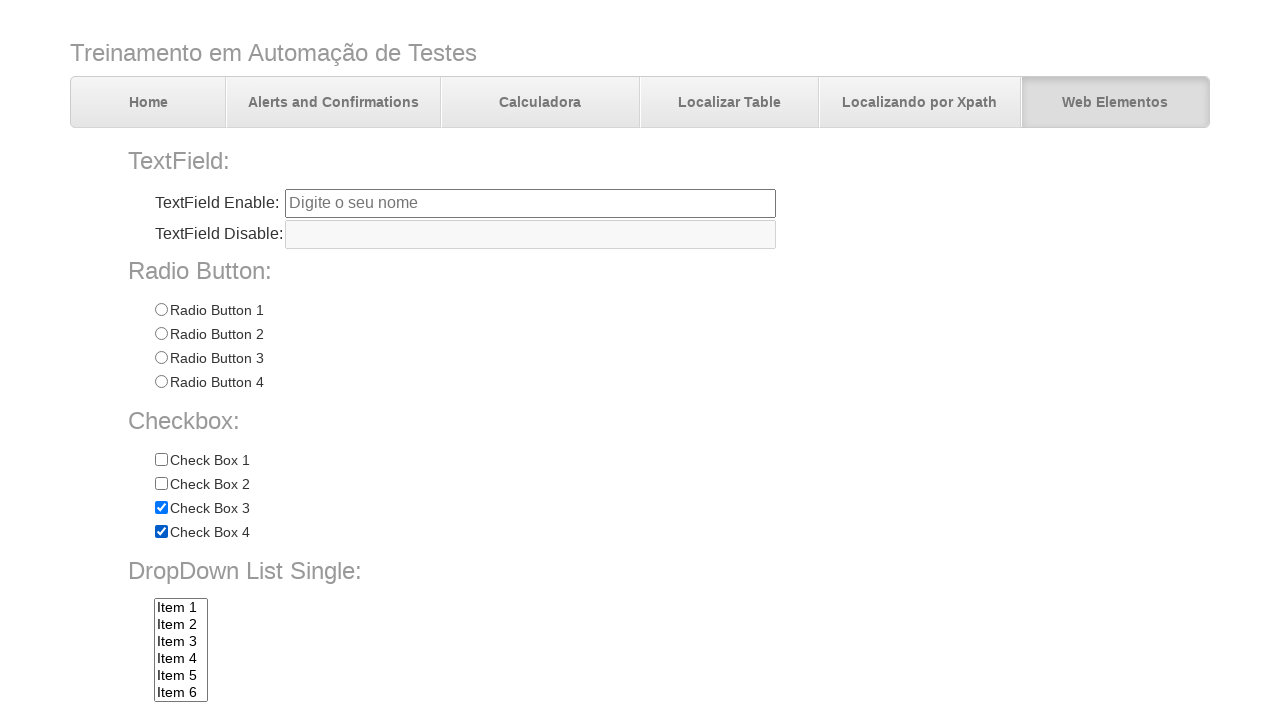

Validated that Check 4 checkbox is selected
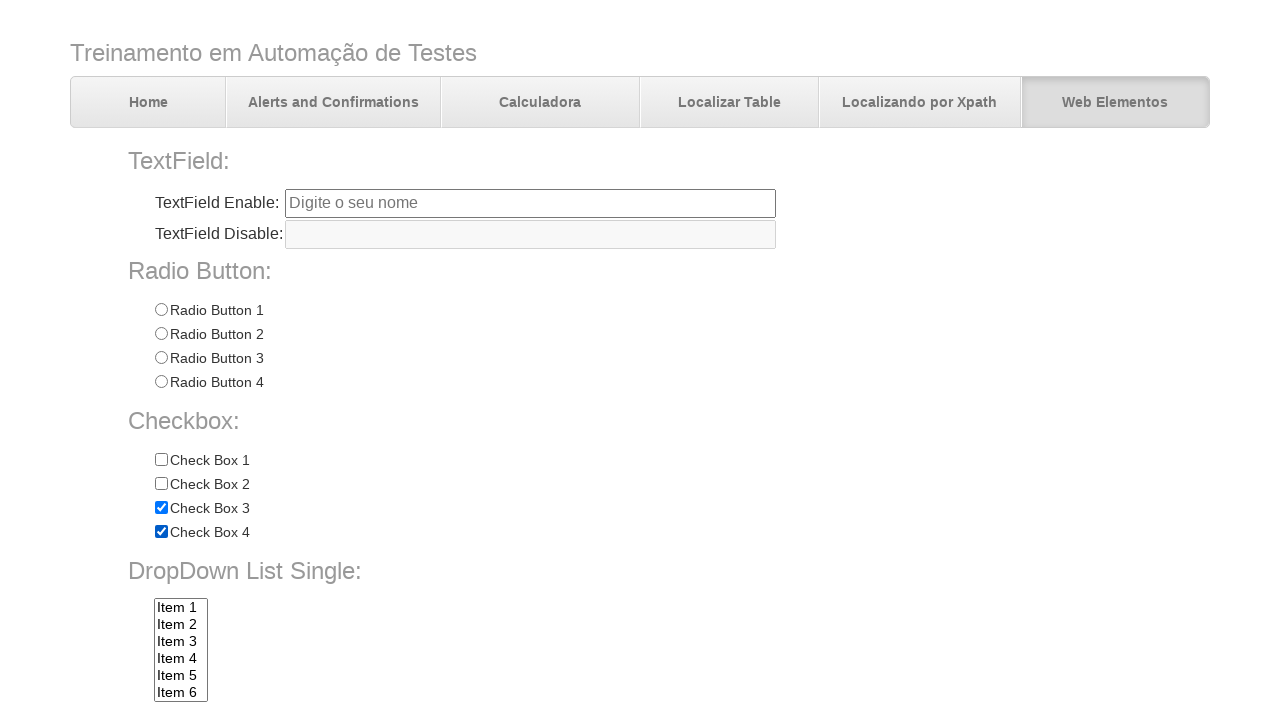

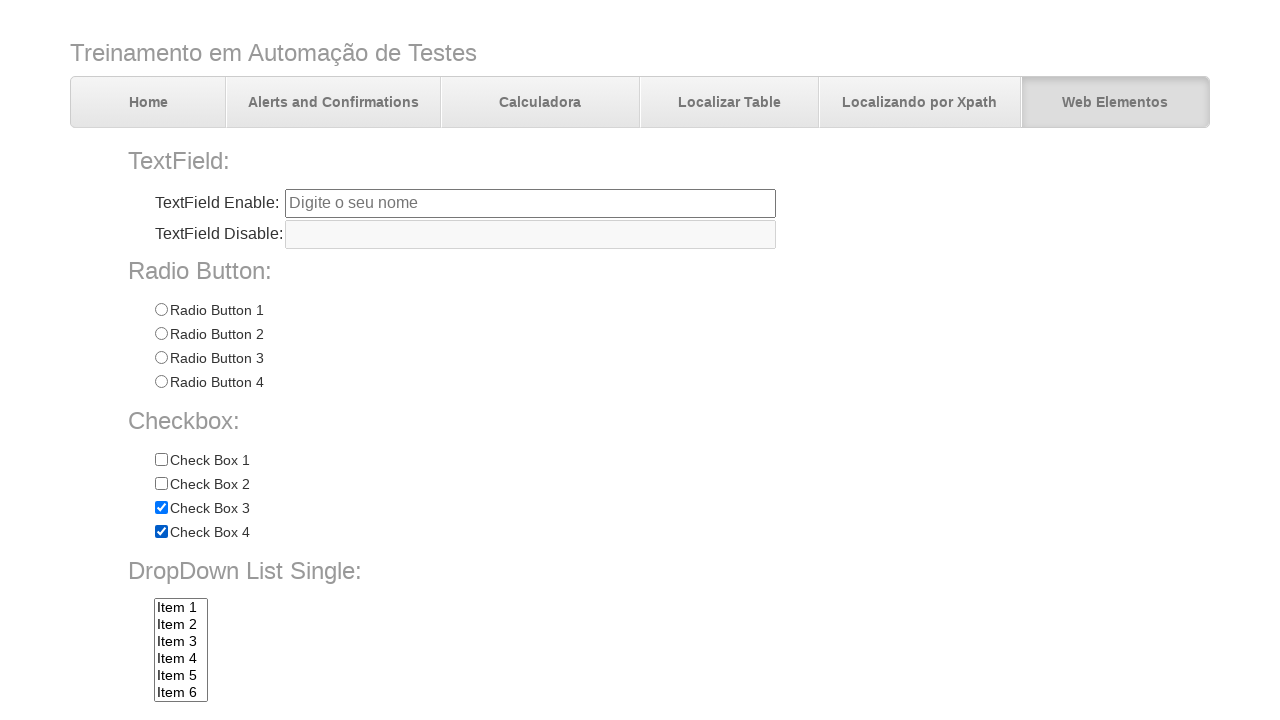